Tests a registration form by filling various input types including text fields, radio buttons, checkboxes, dropdowns, date picker, textarea, range slider, color picker, and toggle switch, then submits the form.

Starting URL: https://material.playwrightvn.com/01-xpath-register-page.html

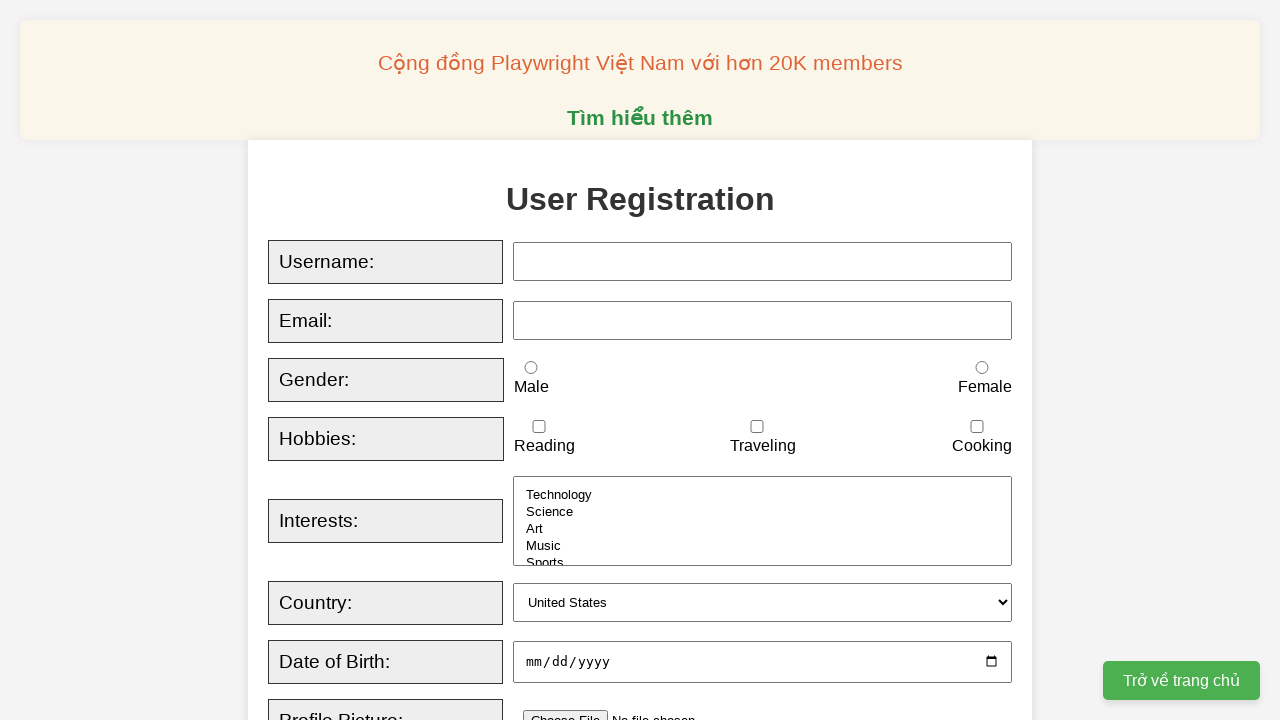

Filled username field with 'ThyAi' on xpath=//input[@id='username']
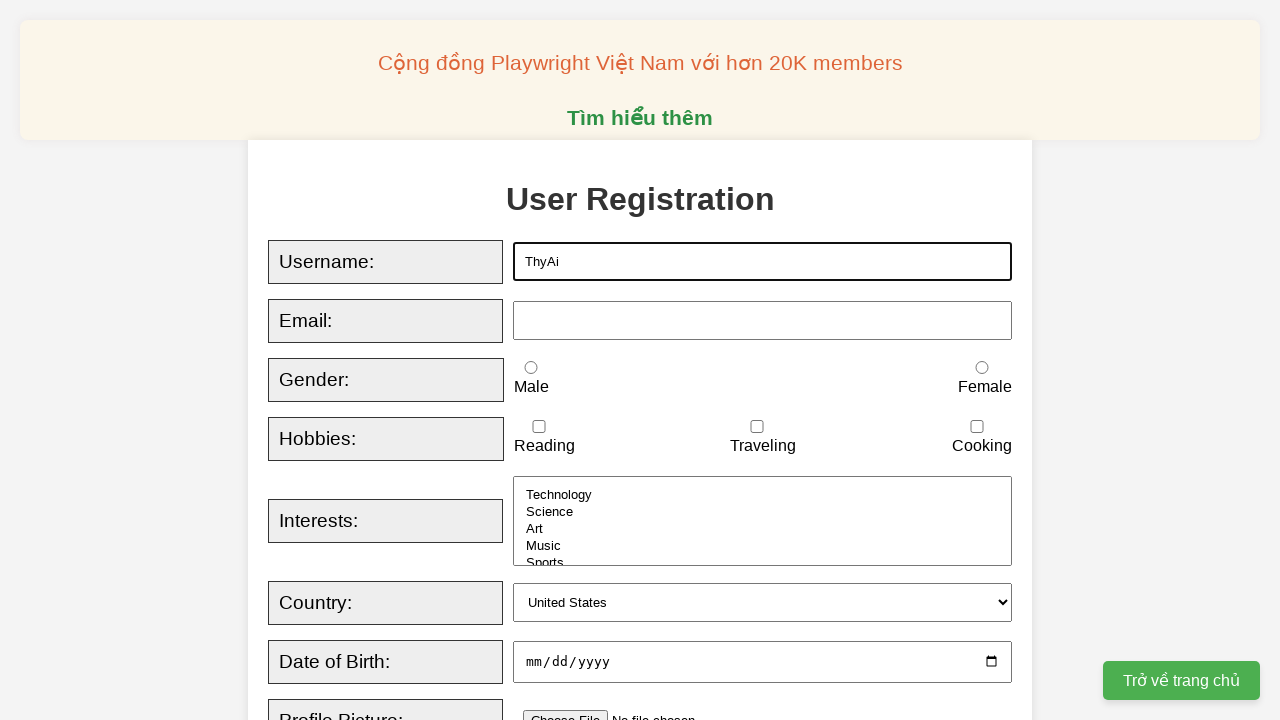

Filled email field with 'thyai1604@gmail.com' on xpath=//input[@id='email']
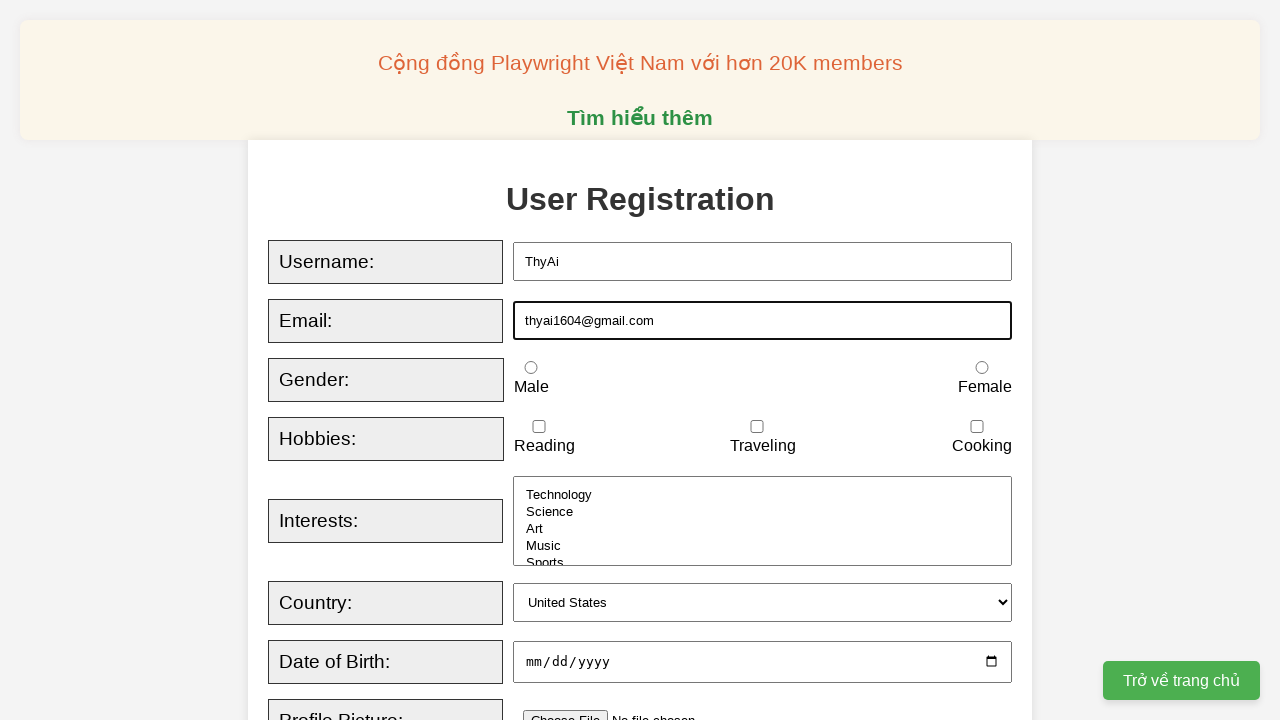

Selected female gender radio button at (982, 368) on xpath=//input[@id='female']
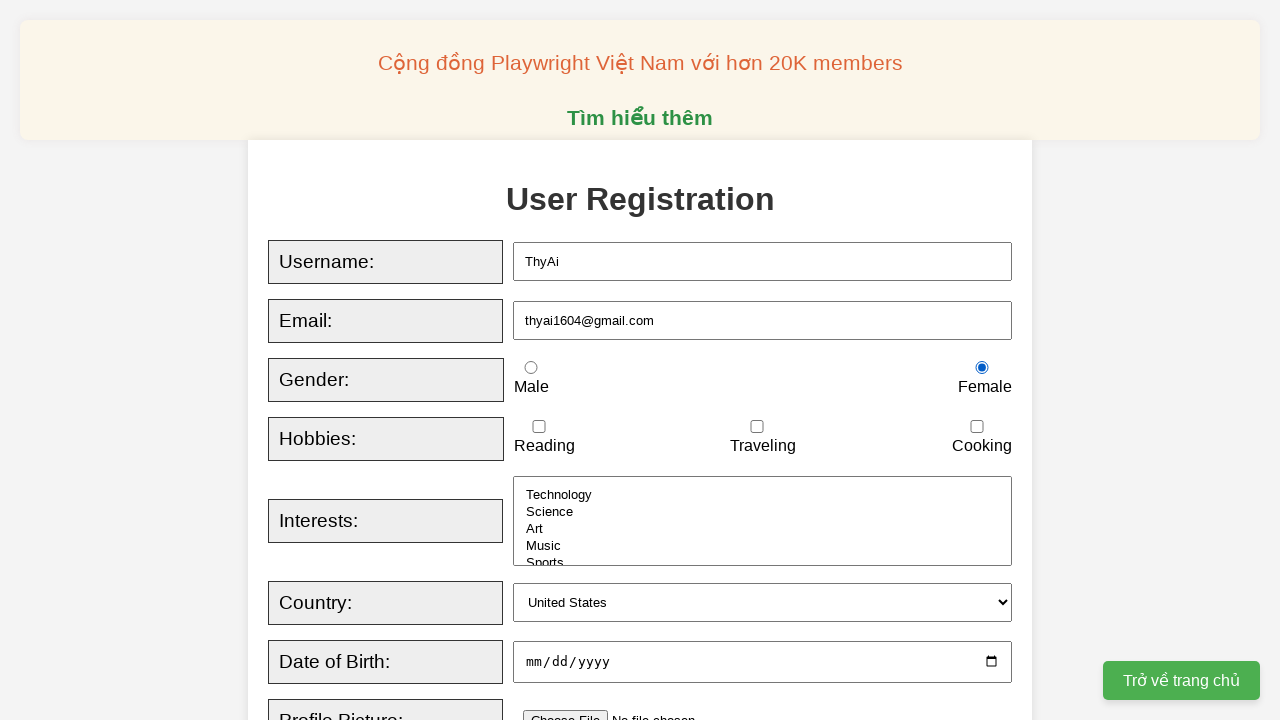

Checked traveling hobby checkbox at (757, 427) on xpath=//input[@id='traveling']
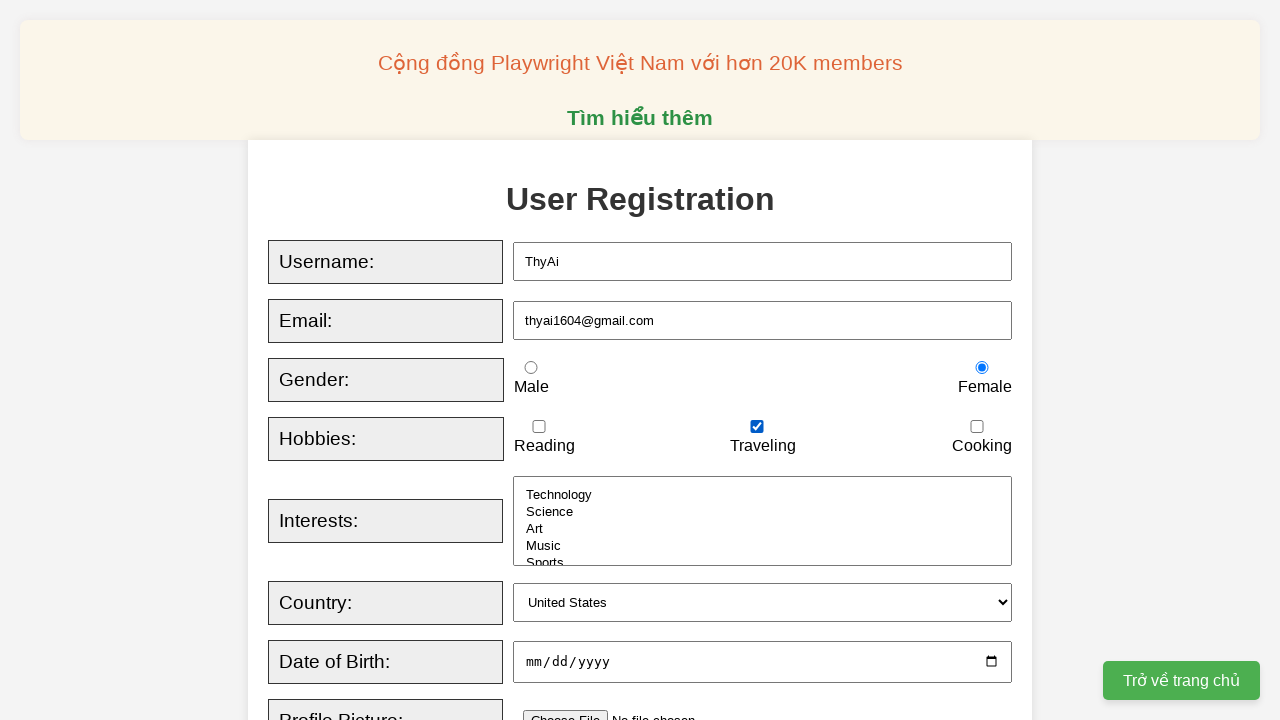

Selected 'art' and 'music' from interests dropdown on xpath=//select[@id='interests']
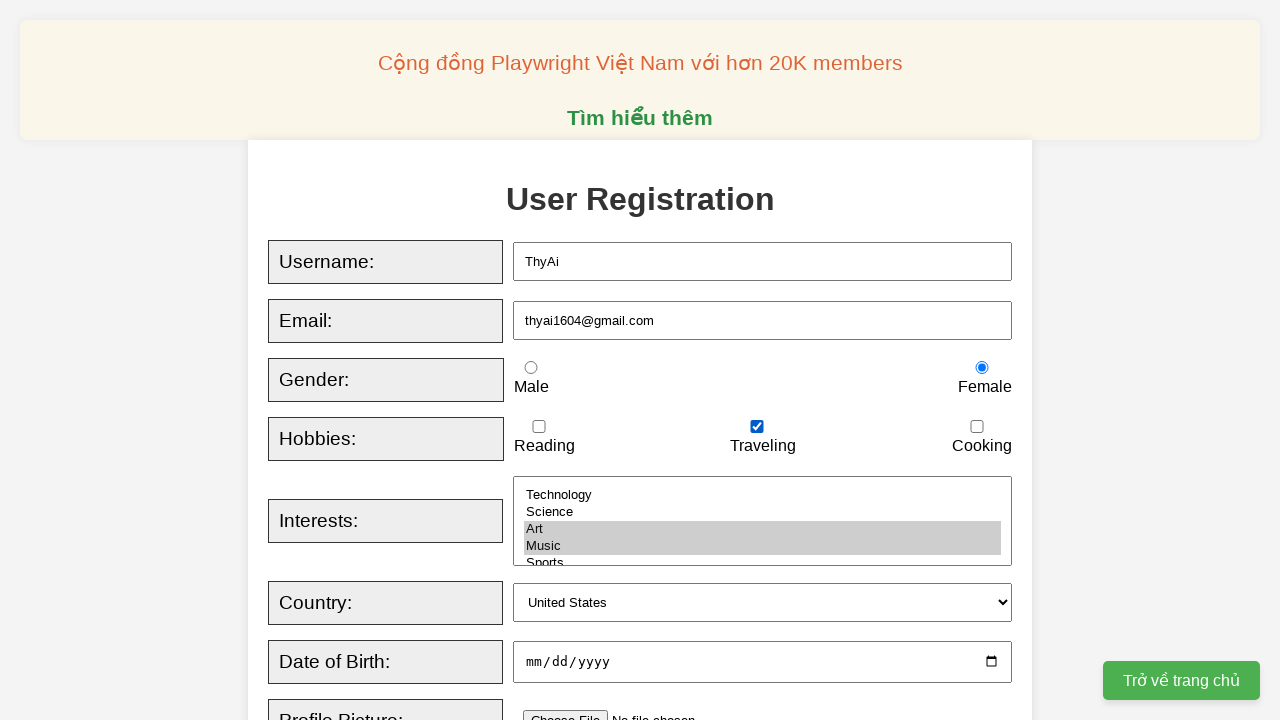

Selected 'Canada' from country dropdown on xpath=//select[@id='country']
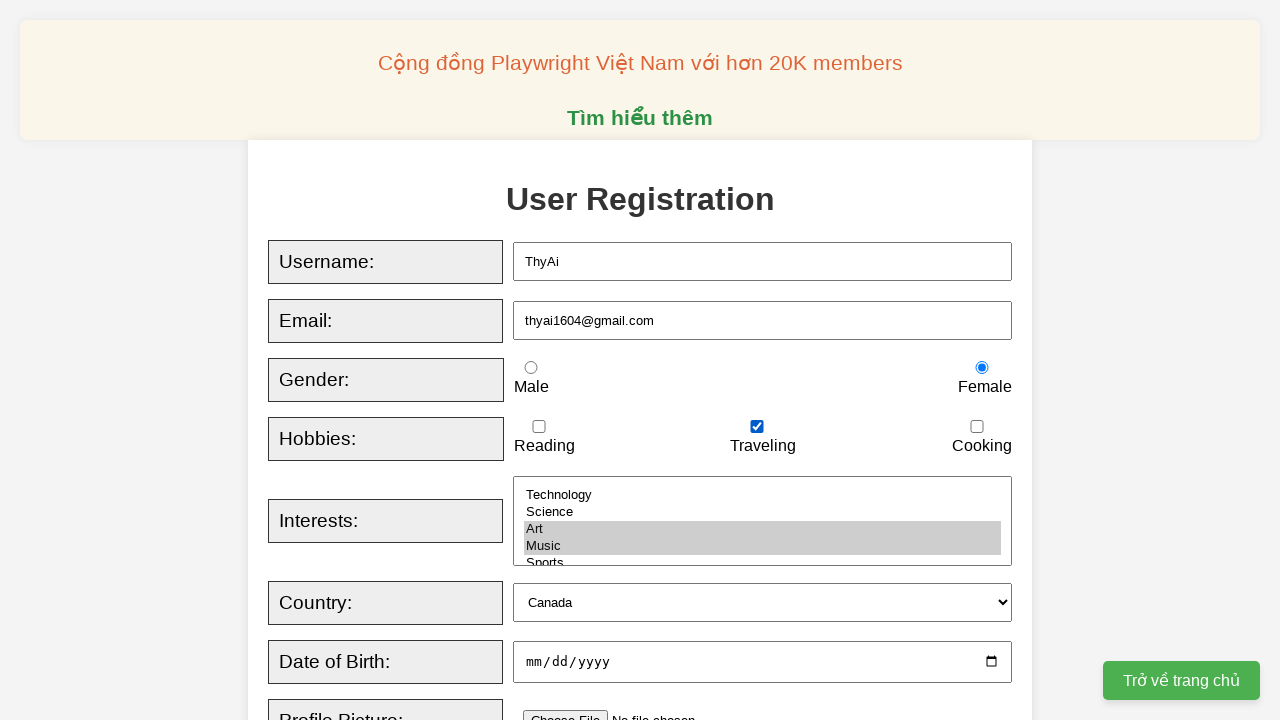

Filled date of birth with '2024-12-03' on xpath=//input[@id='dob']
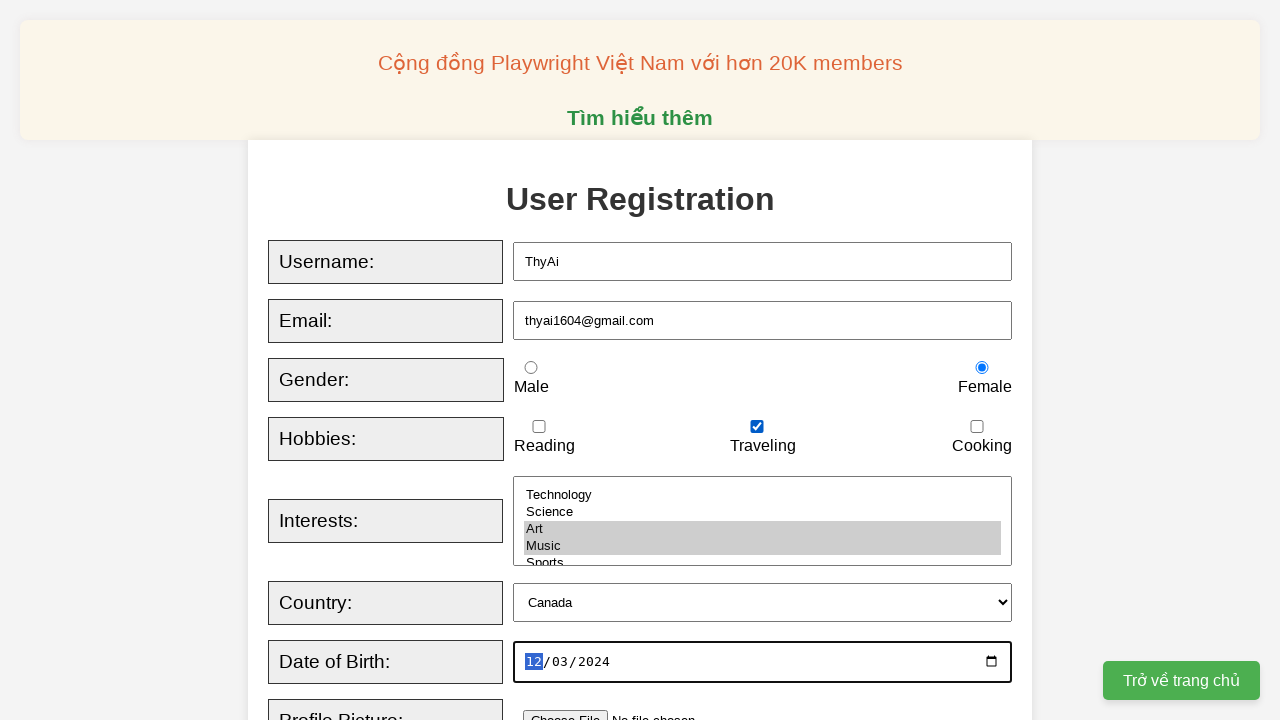

Filled bio textarea with 'Register form' on xpath=//textarea[@id='bio']
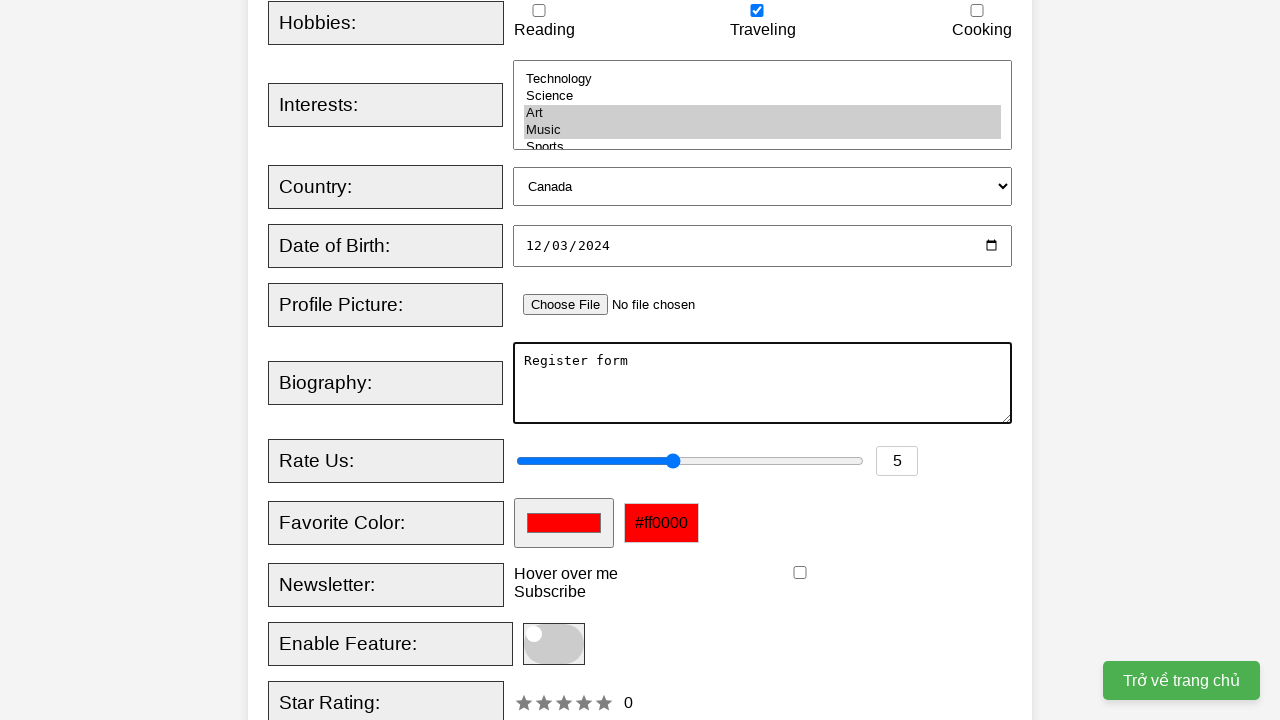

Set rating value to '1' on xpath=//input[@id='rating']
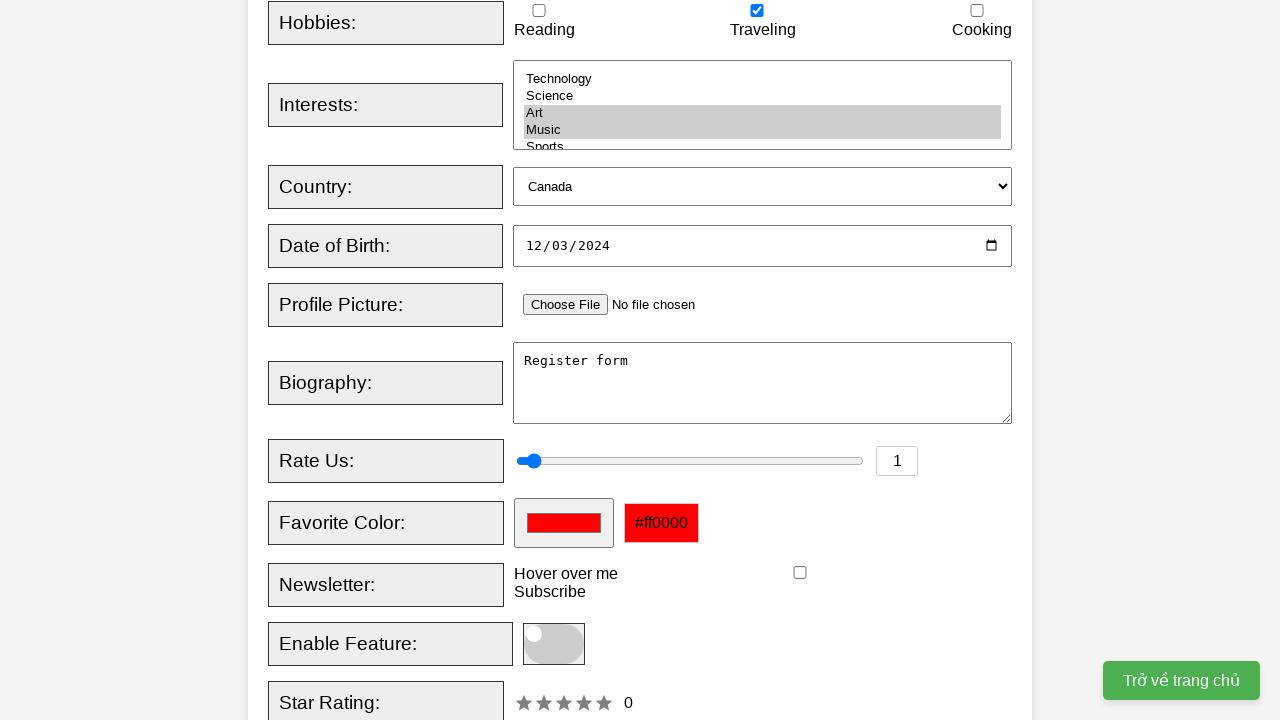

Set favorite color to '#1c1e21' on xpath=//input[@id='favcolor']
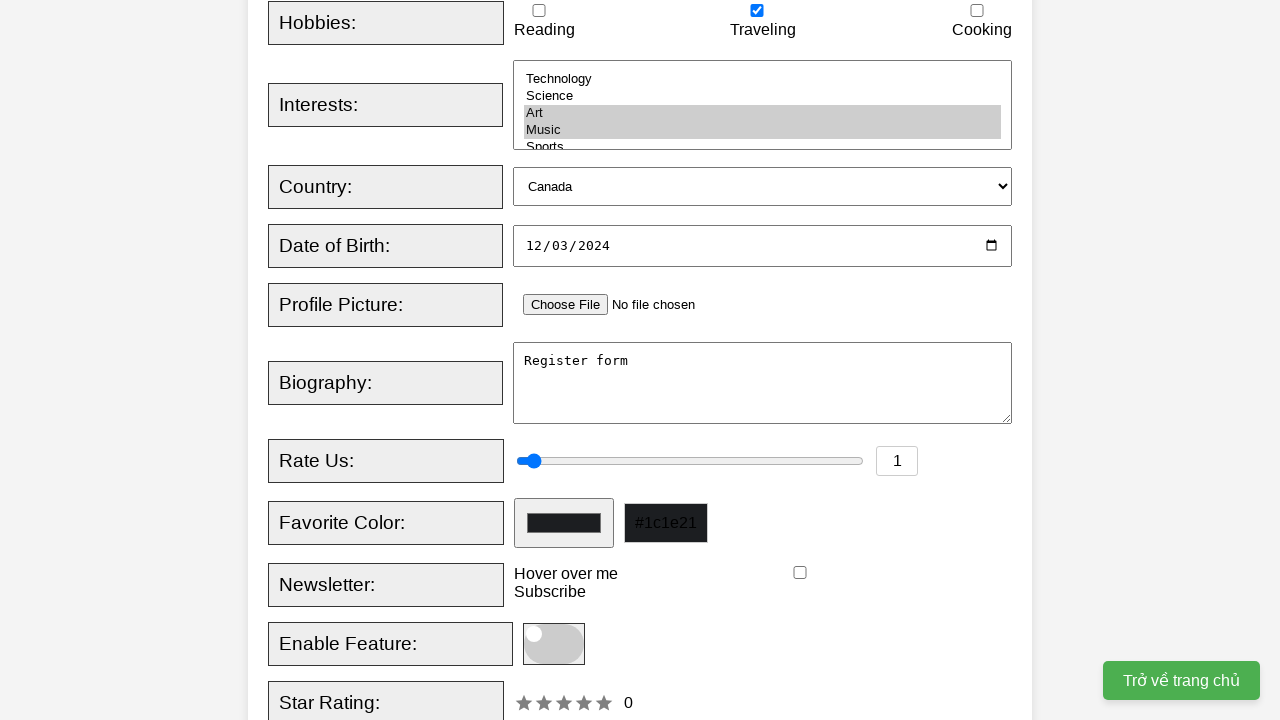

Checked newsletter checkbox at (800, 573) on xpath=//input[@id='newsletter']
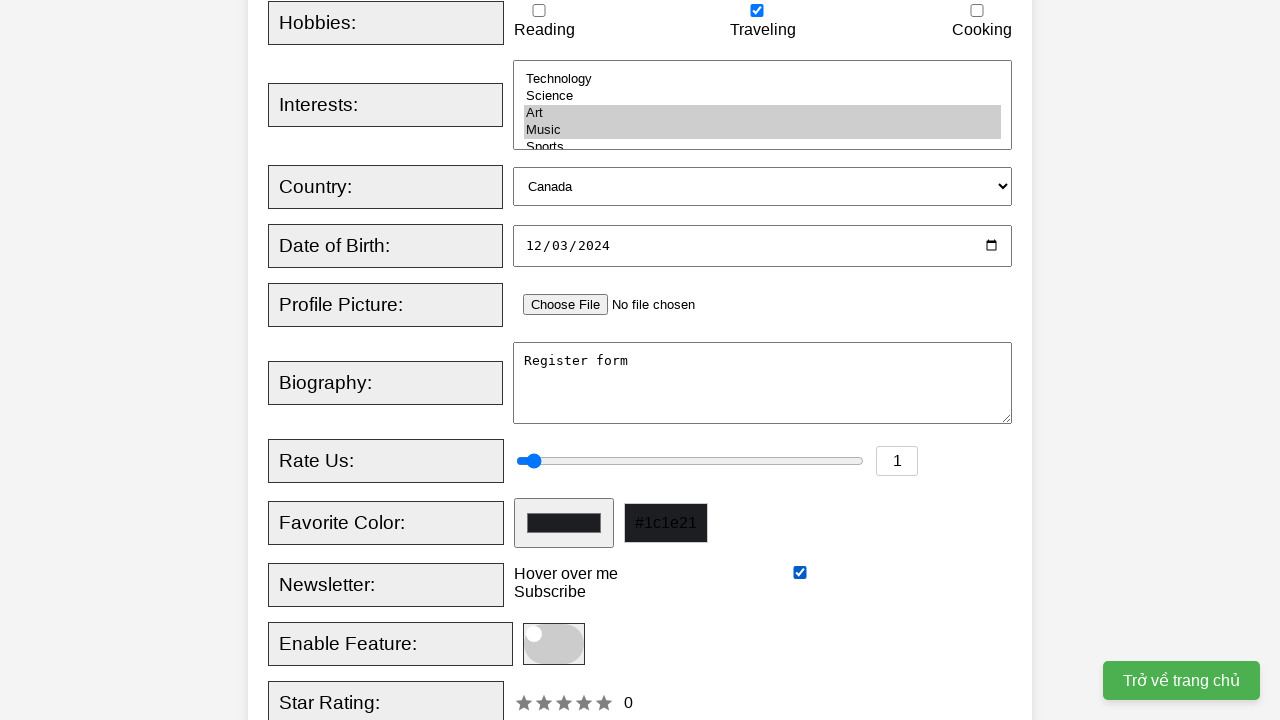

Clicked toggle slider switch at (554, 644) on xpath=//span[@class='slider round']
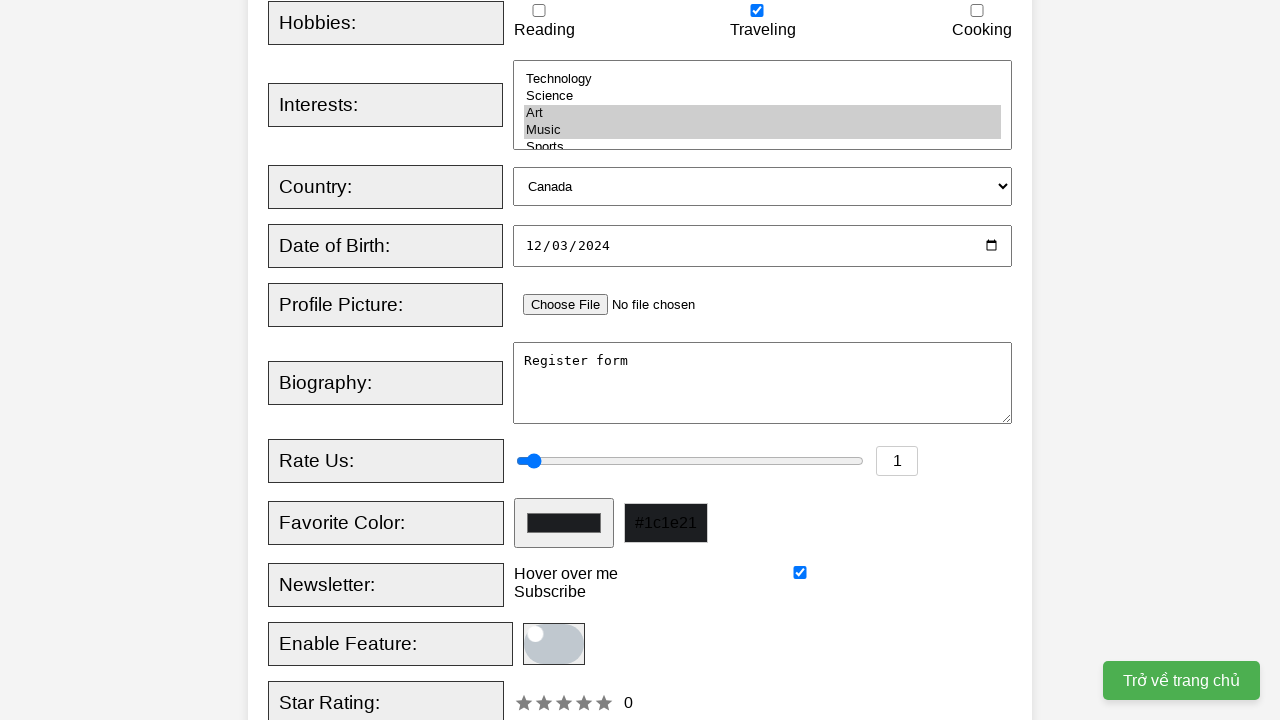

Clicked submit button to register at (528, 360) on xpath=//button[@type='submit']
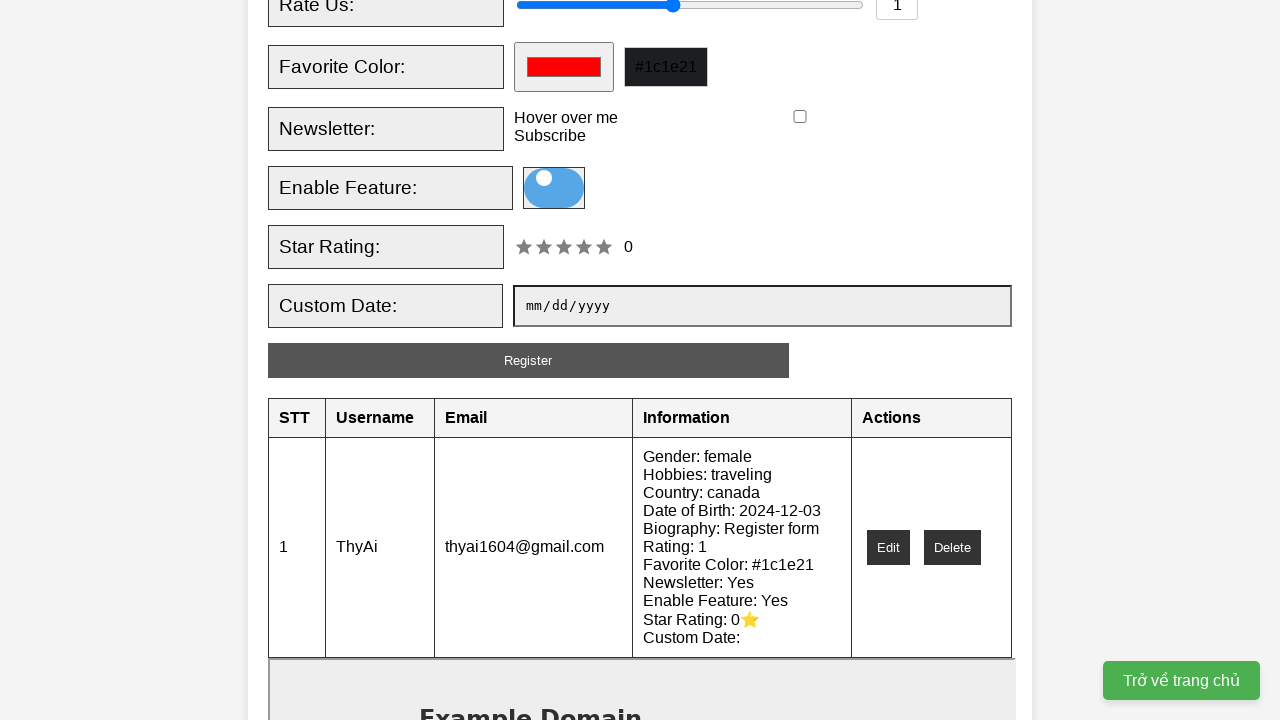

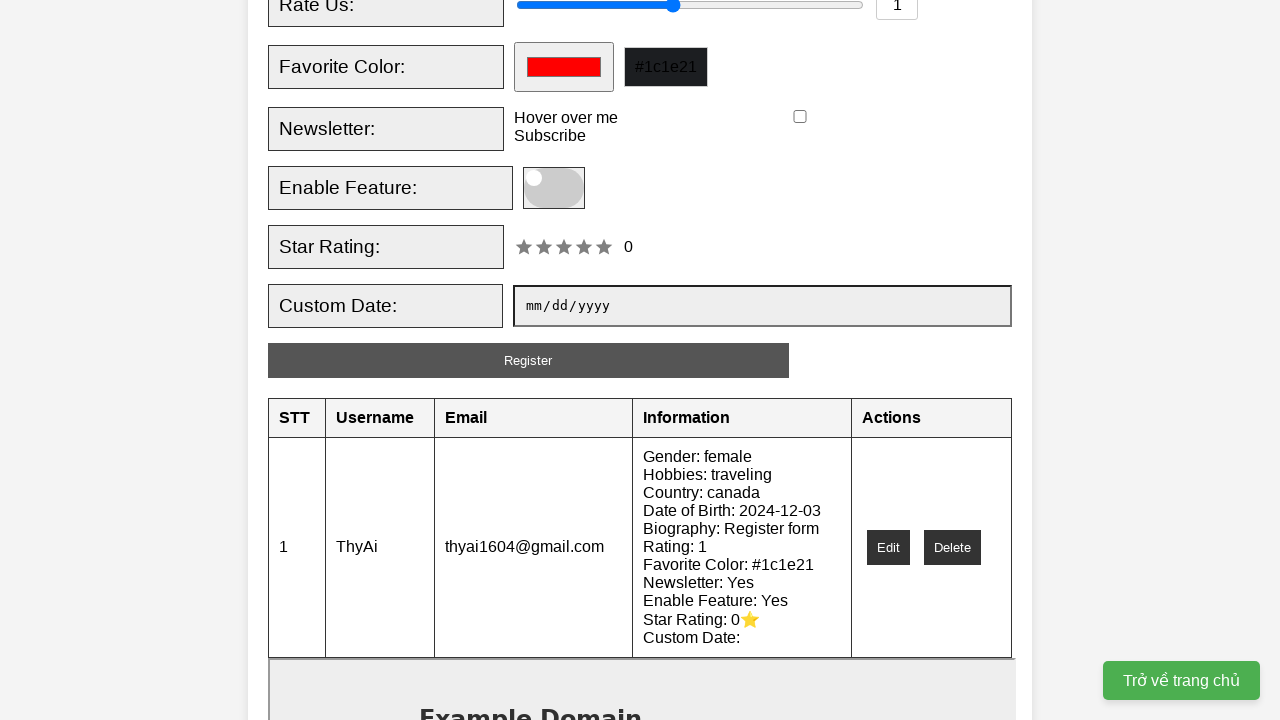